Tests navigation through various pages from a sitemap, clicking different links and resizing the browser window to different viewport dimensions

Starting URL: https://www.getcalley.com/page-sitemap.xml

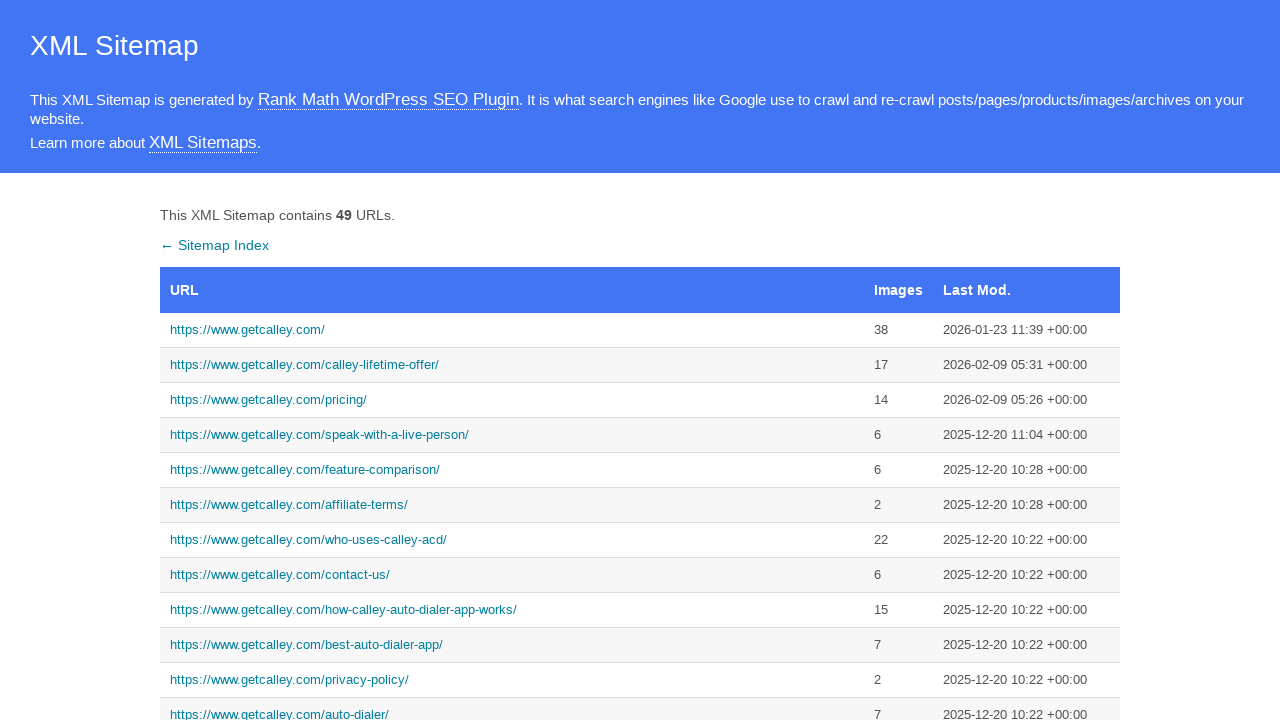

Clicked on main page link from sitemap at (512, 330) on a[href='https://www.getcalley.com/']
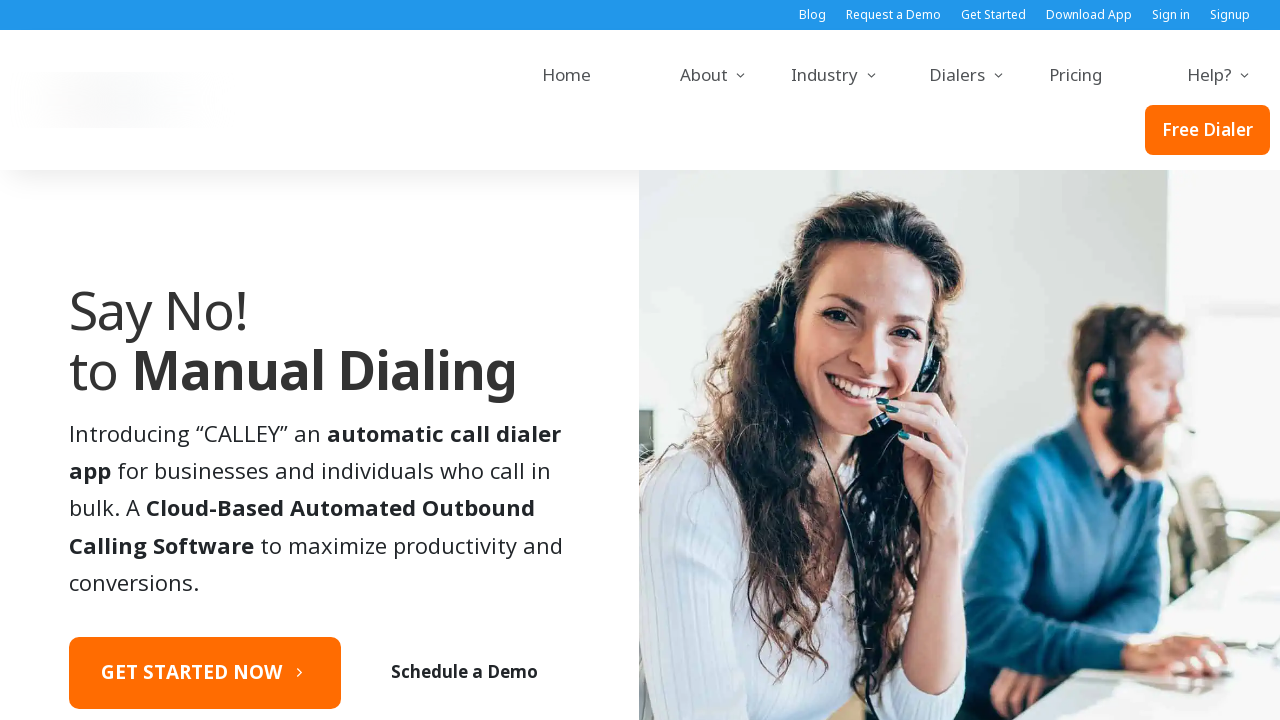

Main page loaded
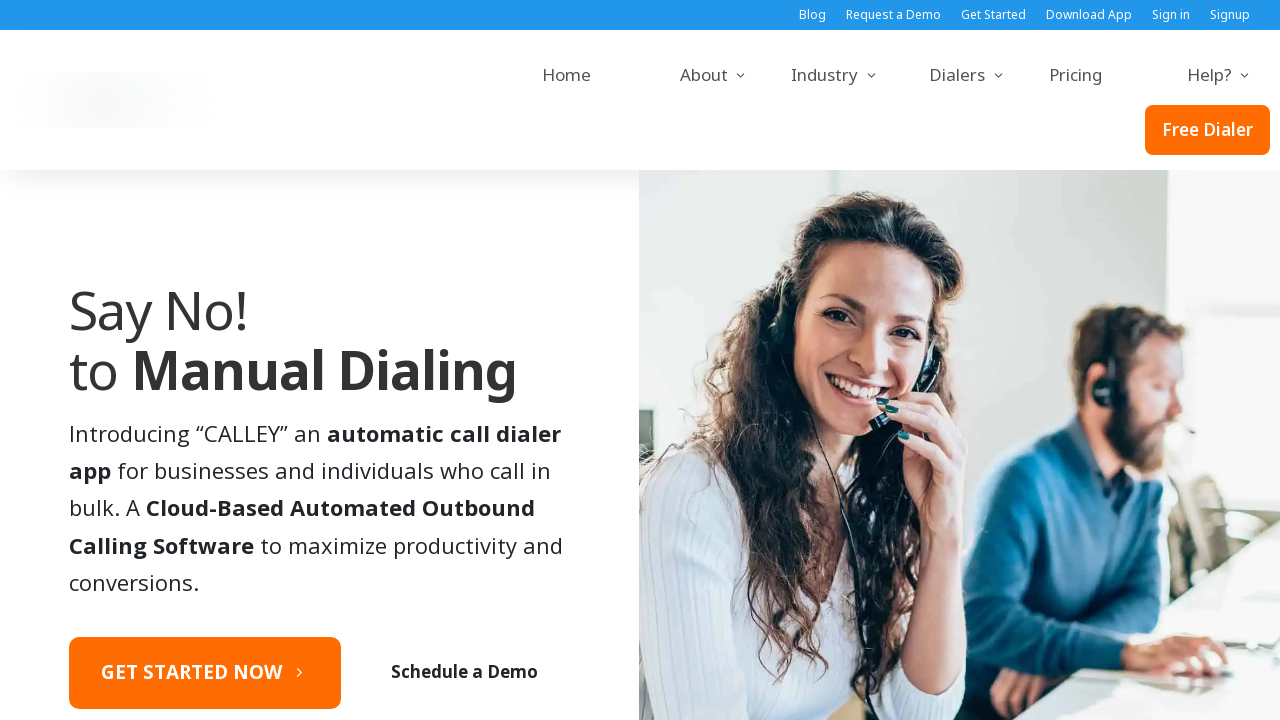

Set viewport size to 1920x1080
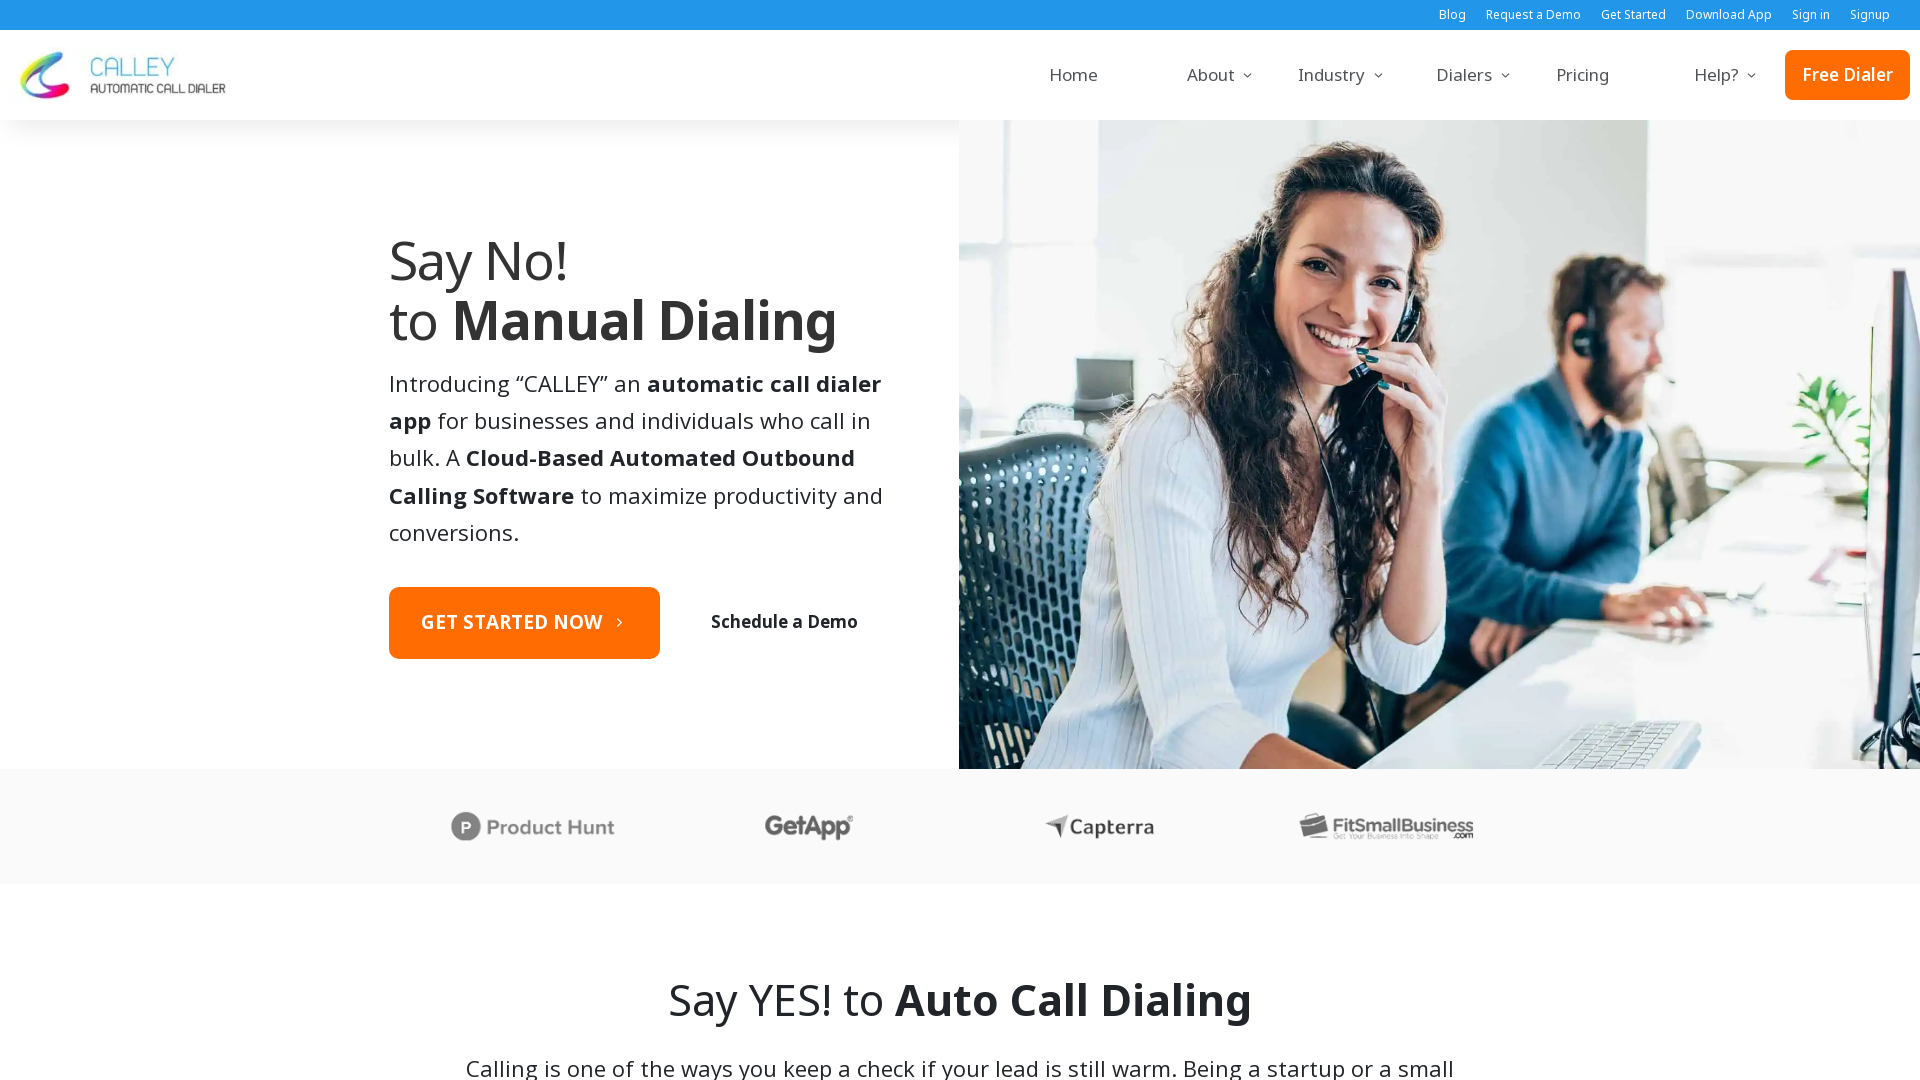

Navigated back to sitemap
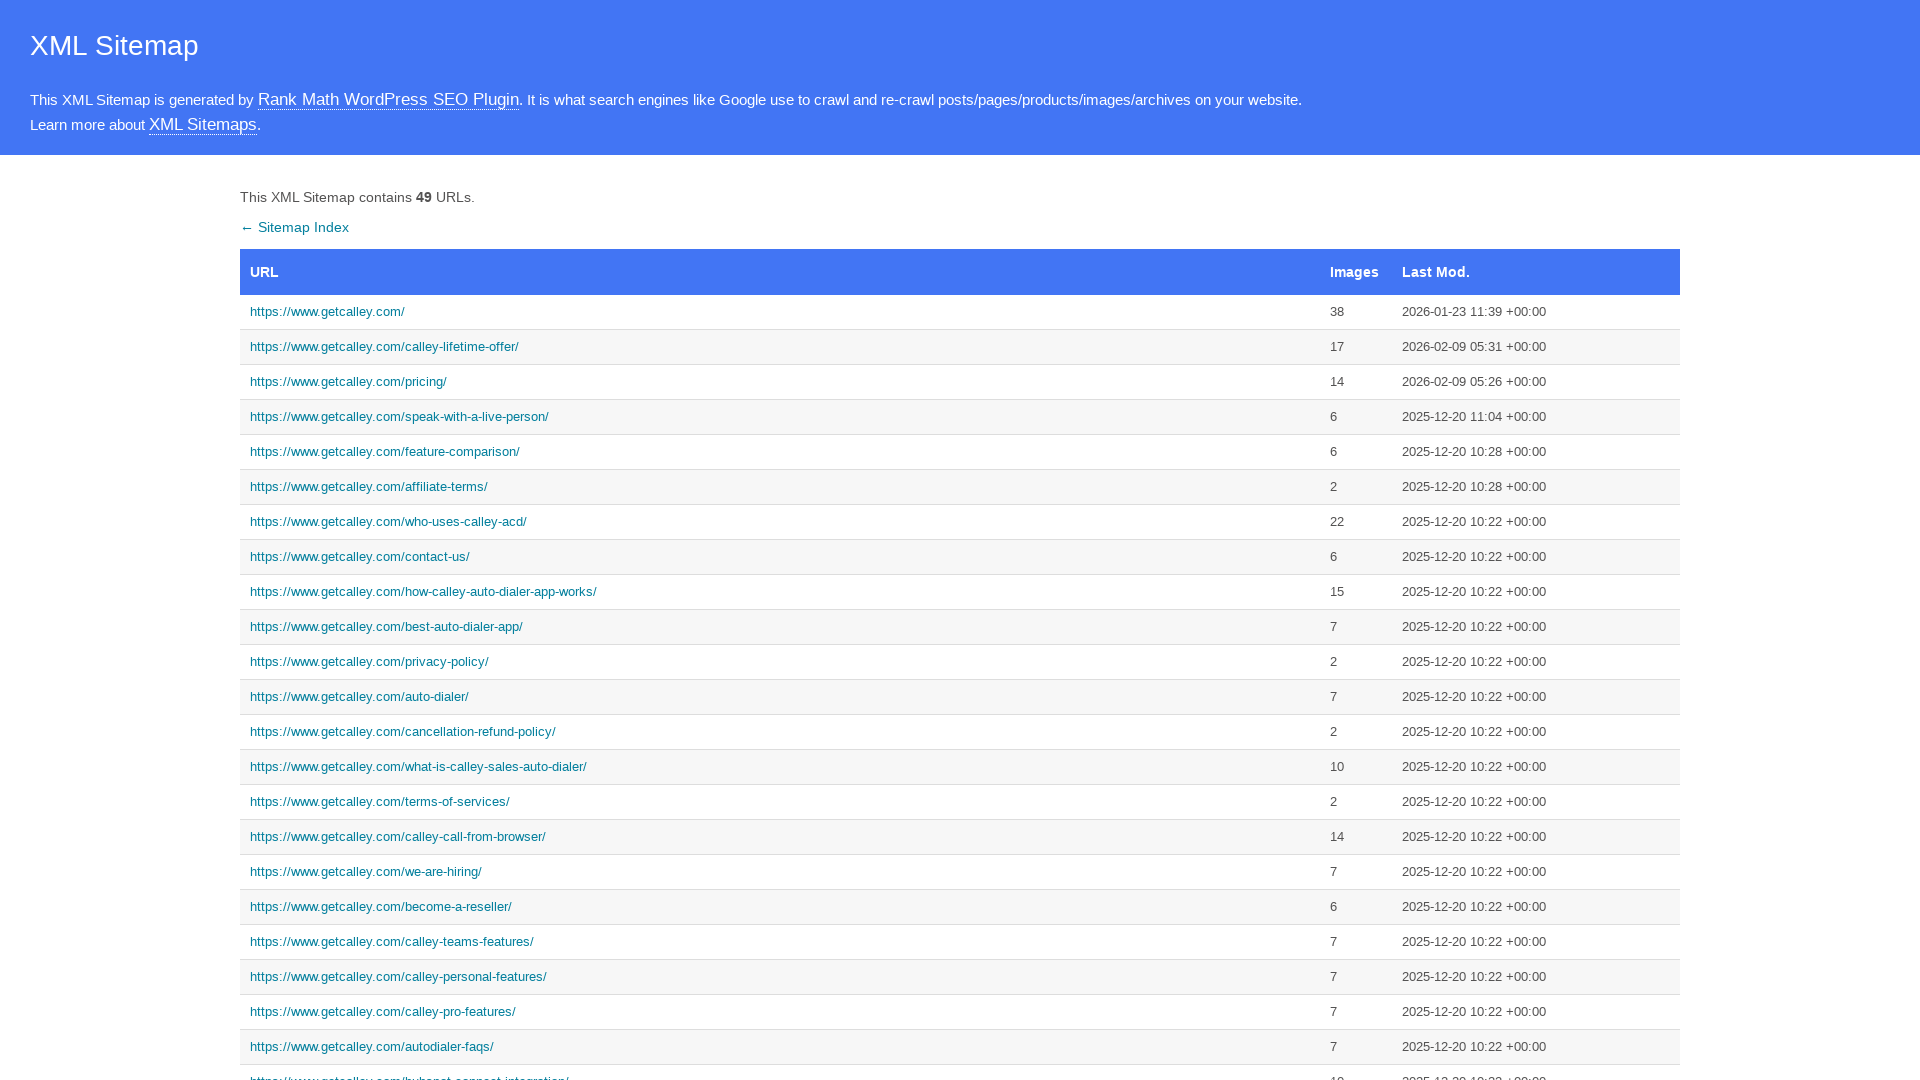

Clicked on call from browser link at (780, 837) on a[href='https://www.getcalley.com/calley-call-from-browser/']
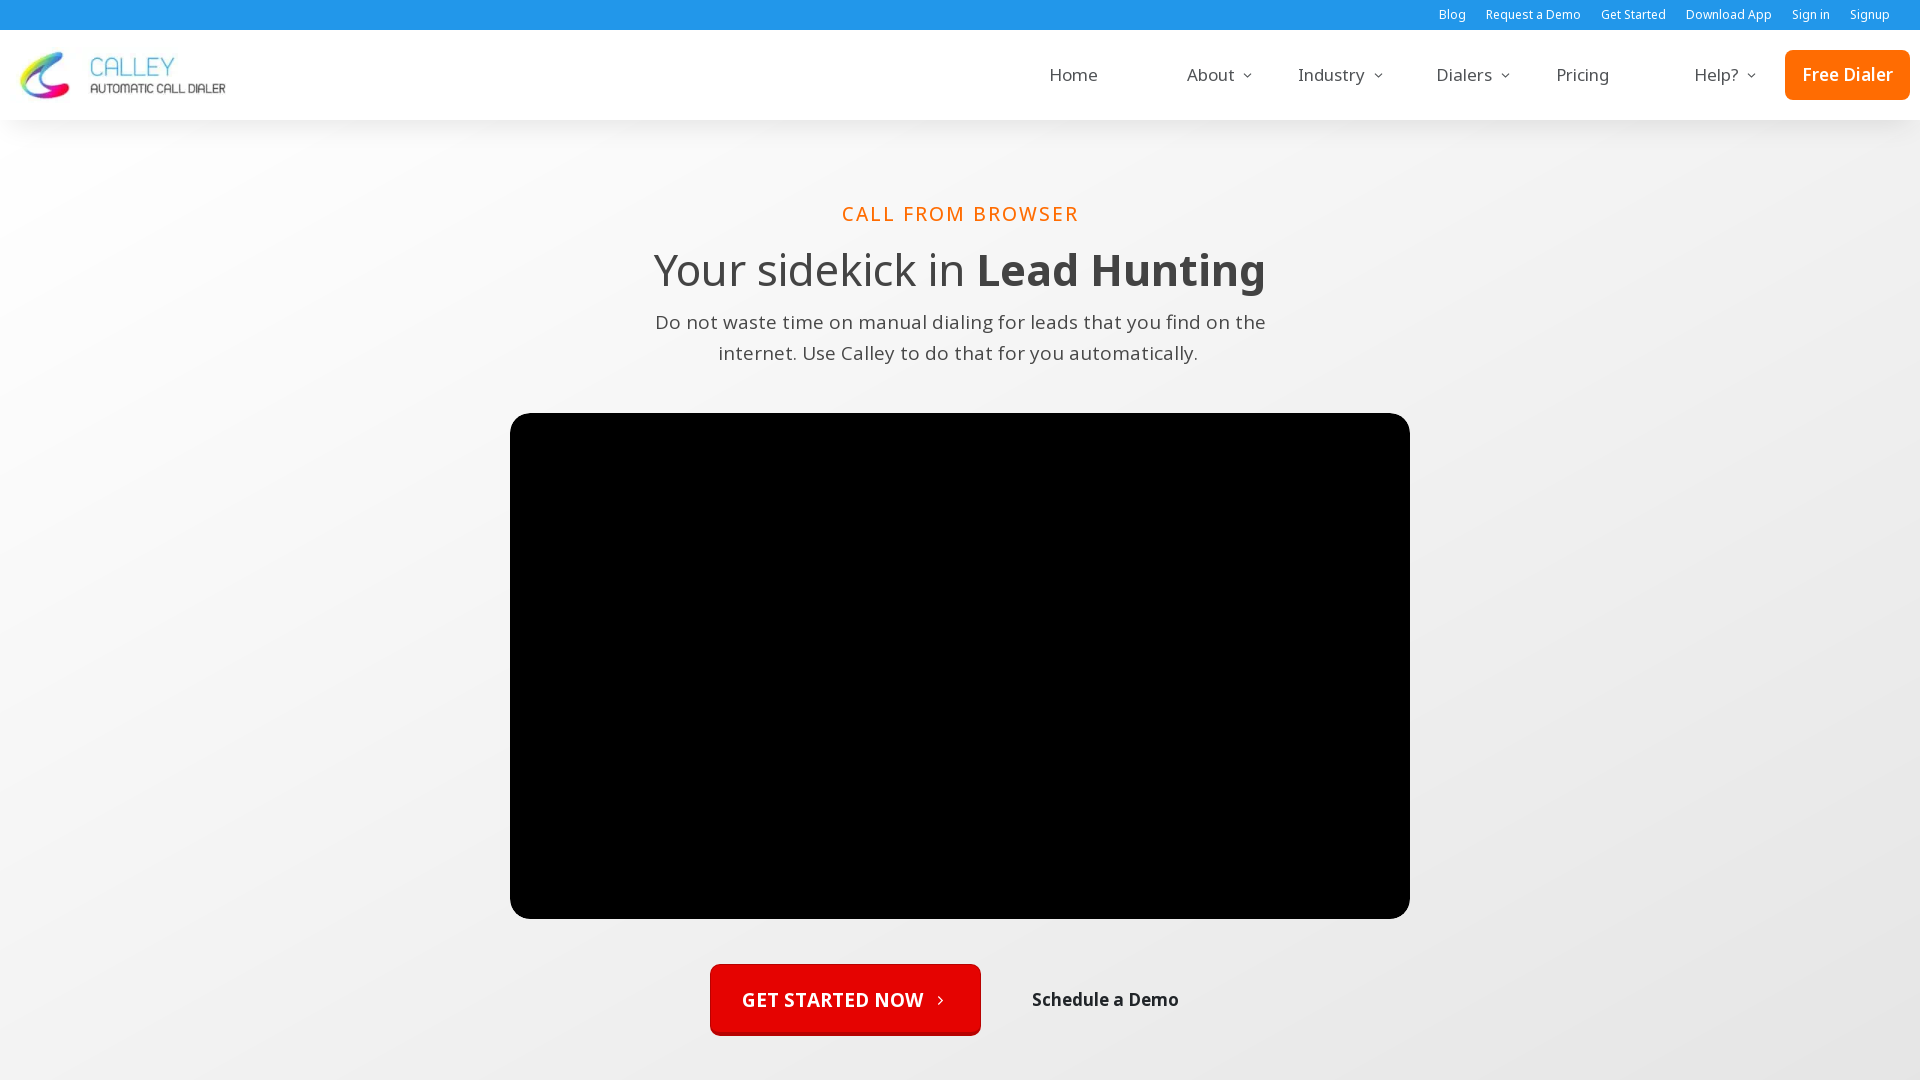

Call from browser page loaded
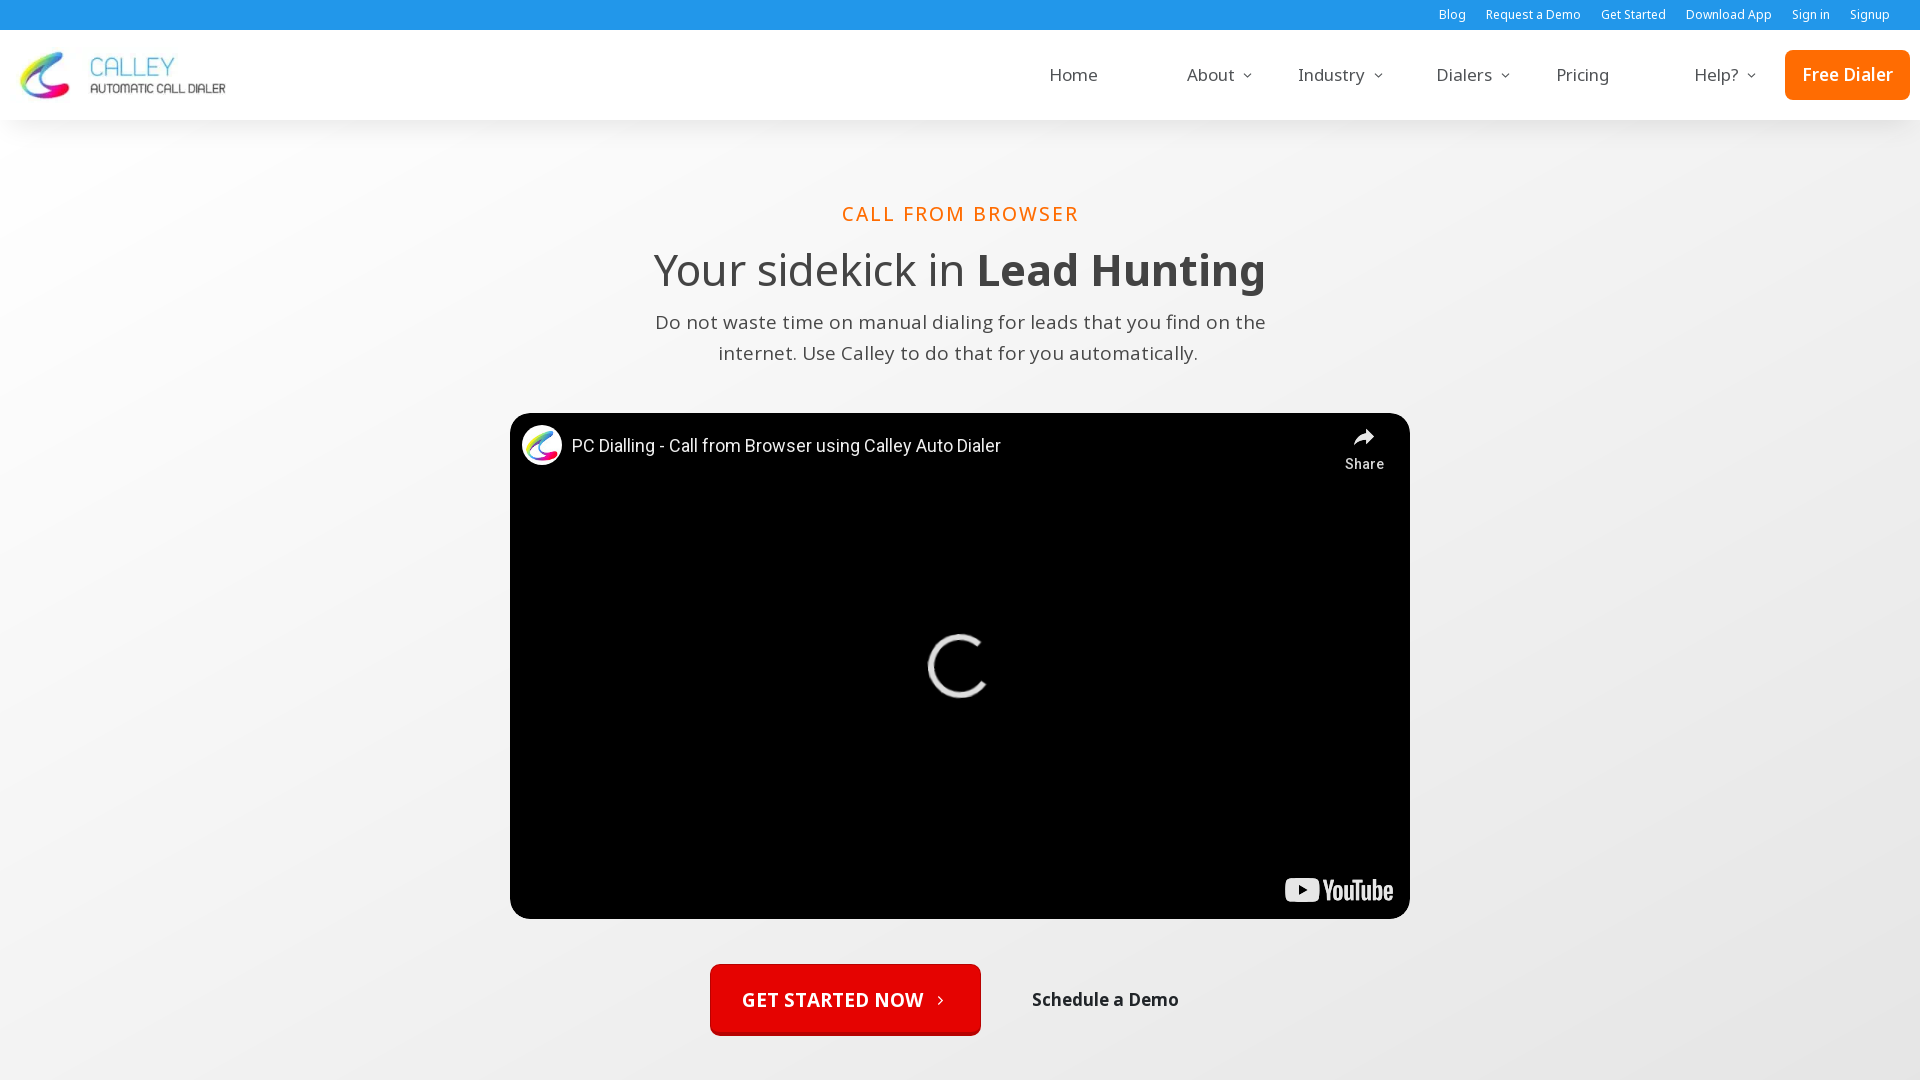

Set viewport size to 1366x768
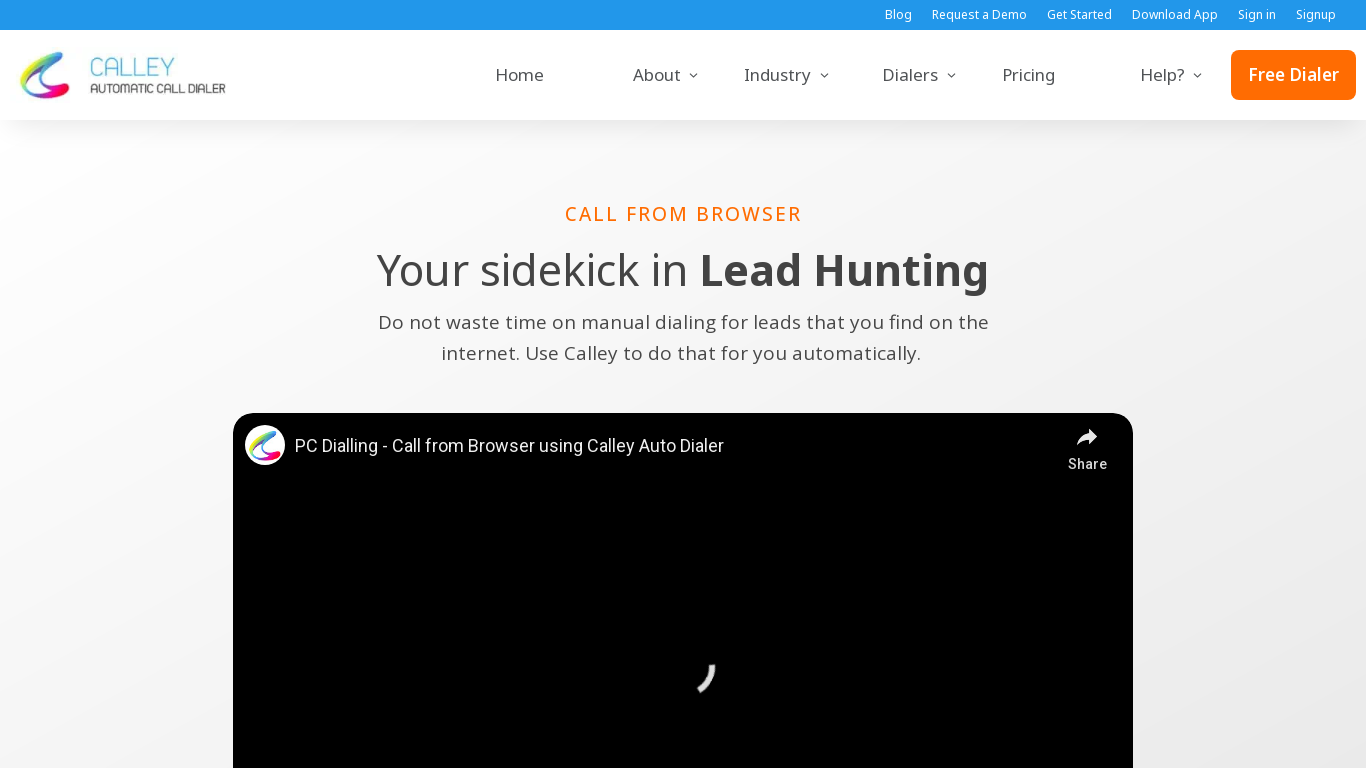

Navigated back to sitemap
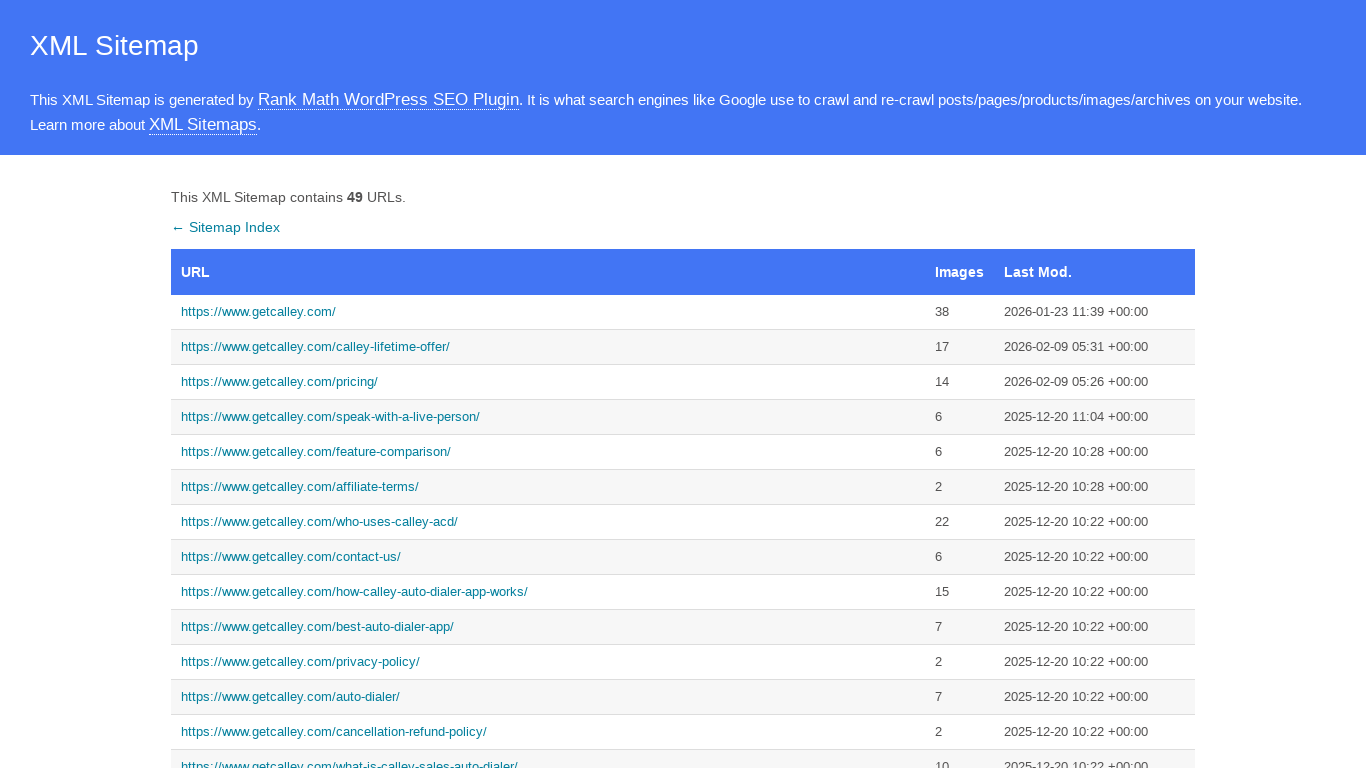

Clicked on pro features link at (548, 384) on a[href='https://www.getcalley.com/calley-pro-features/']
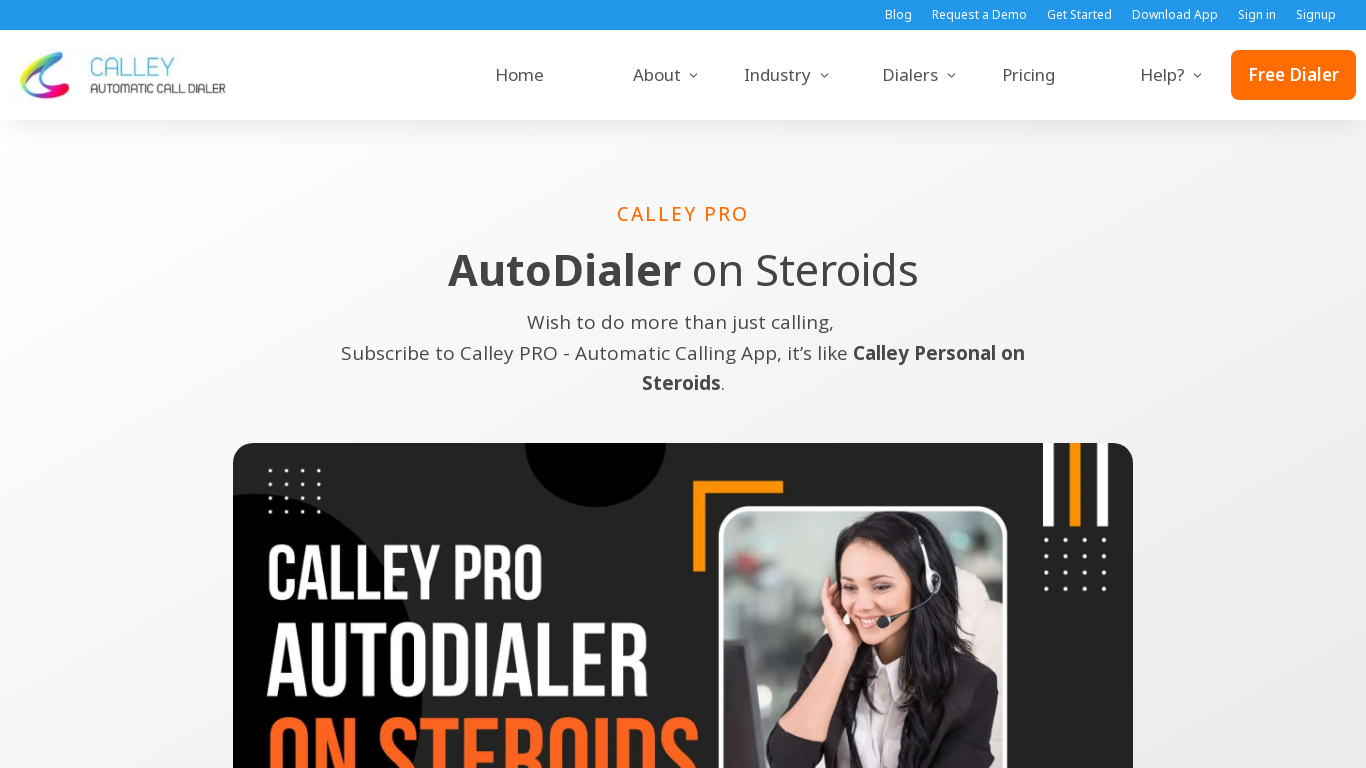

Pro features page loaded
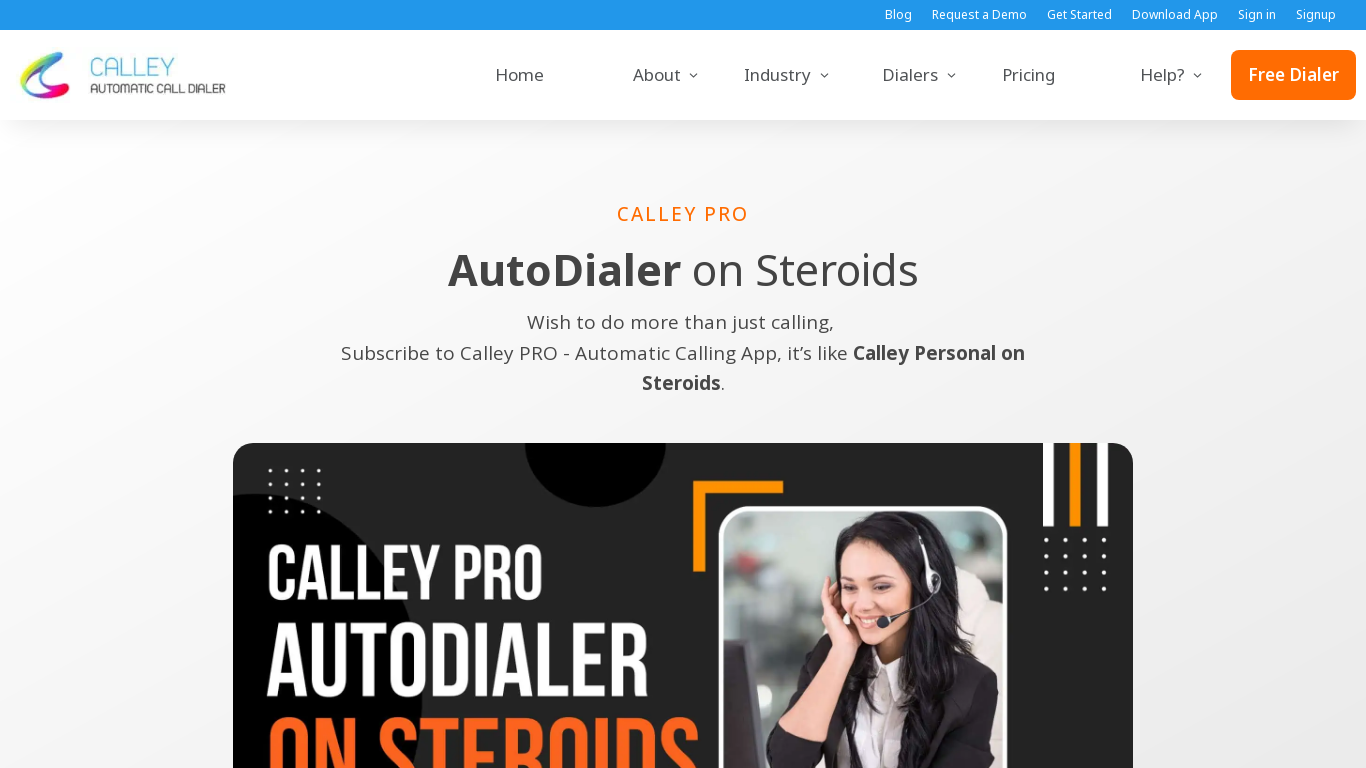

Set viewport size to 1536x864
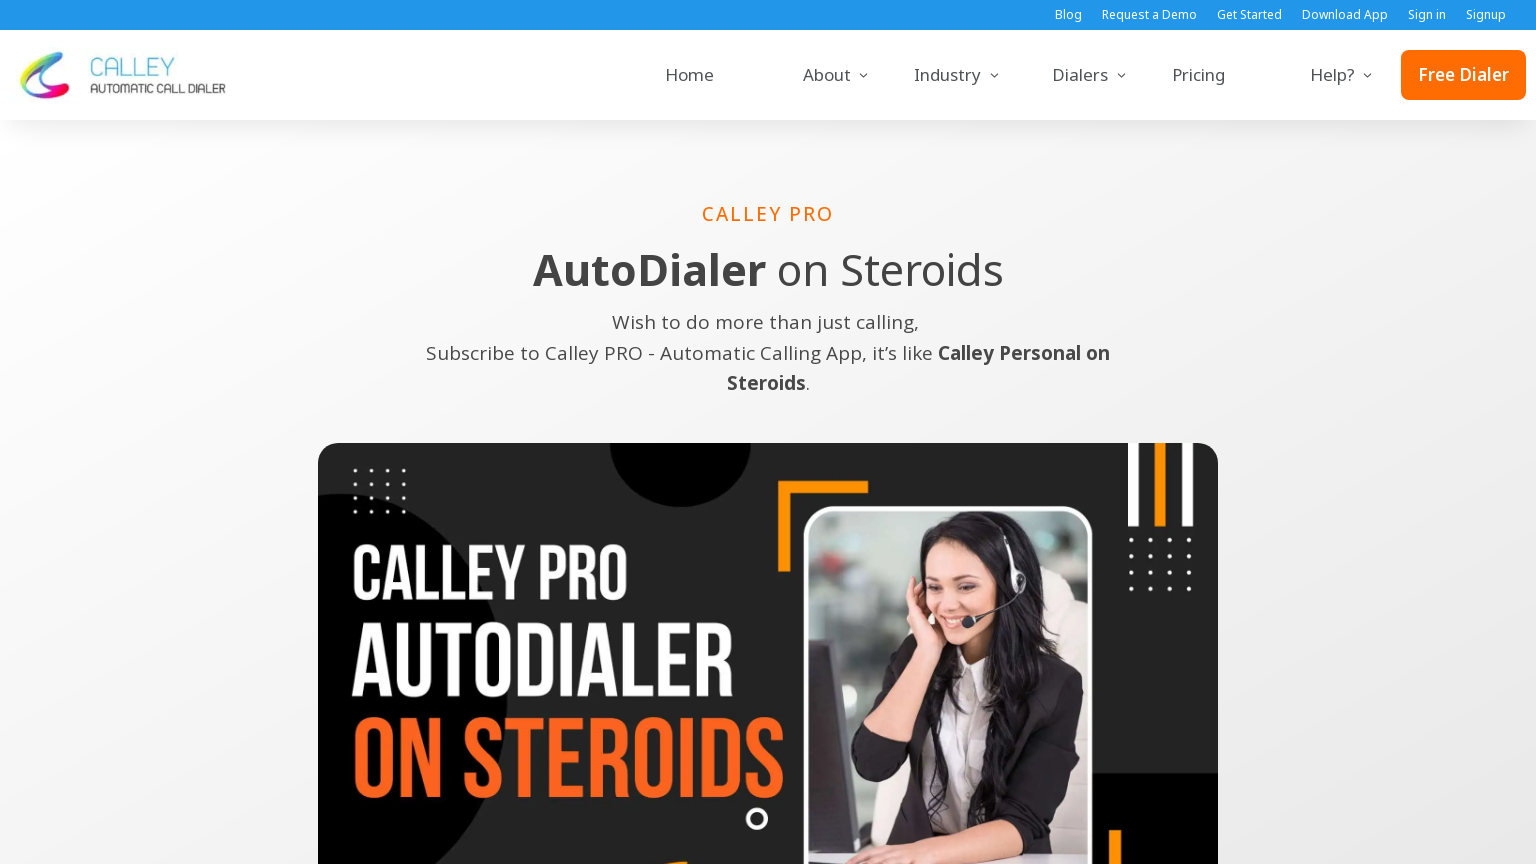

Navigated back to sitemap
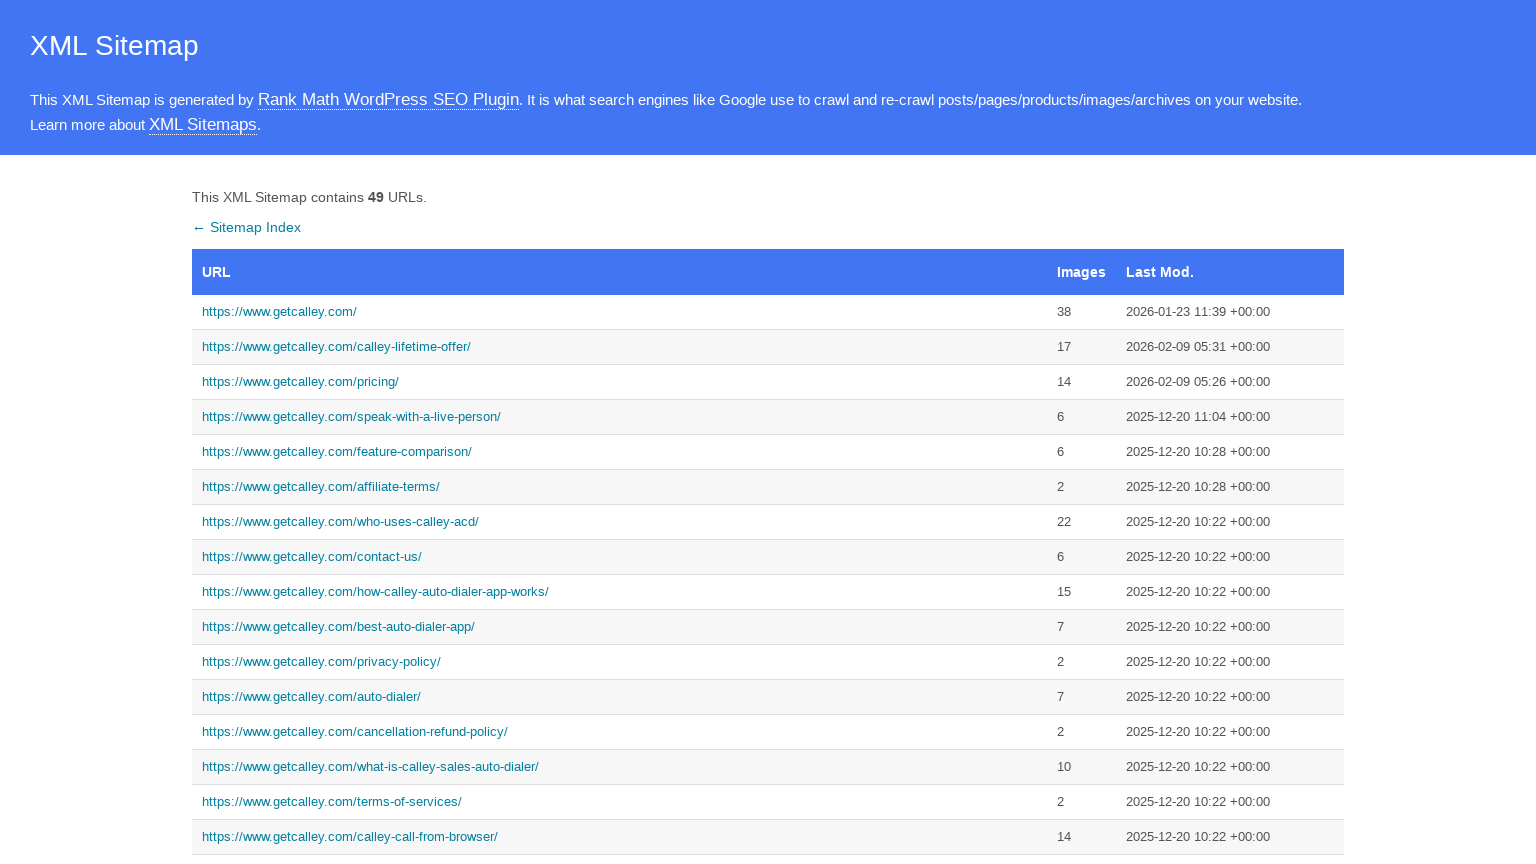

Clicked on best auto dialer app link at (620, 627) on a[href='https://www.getcalley.com/best-auto-dialer-app/']
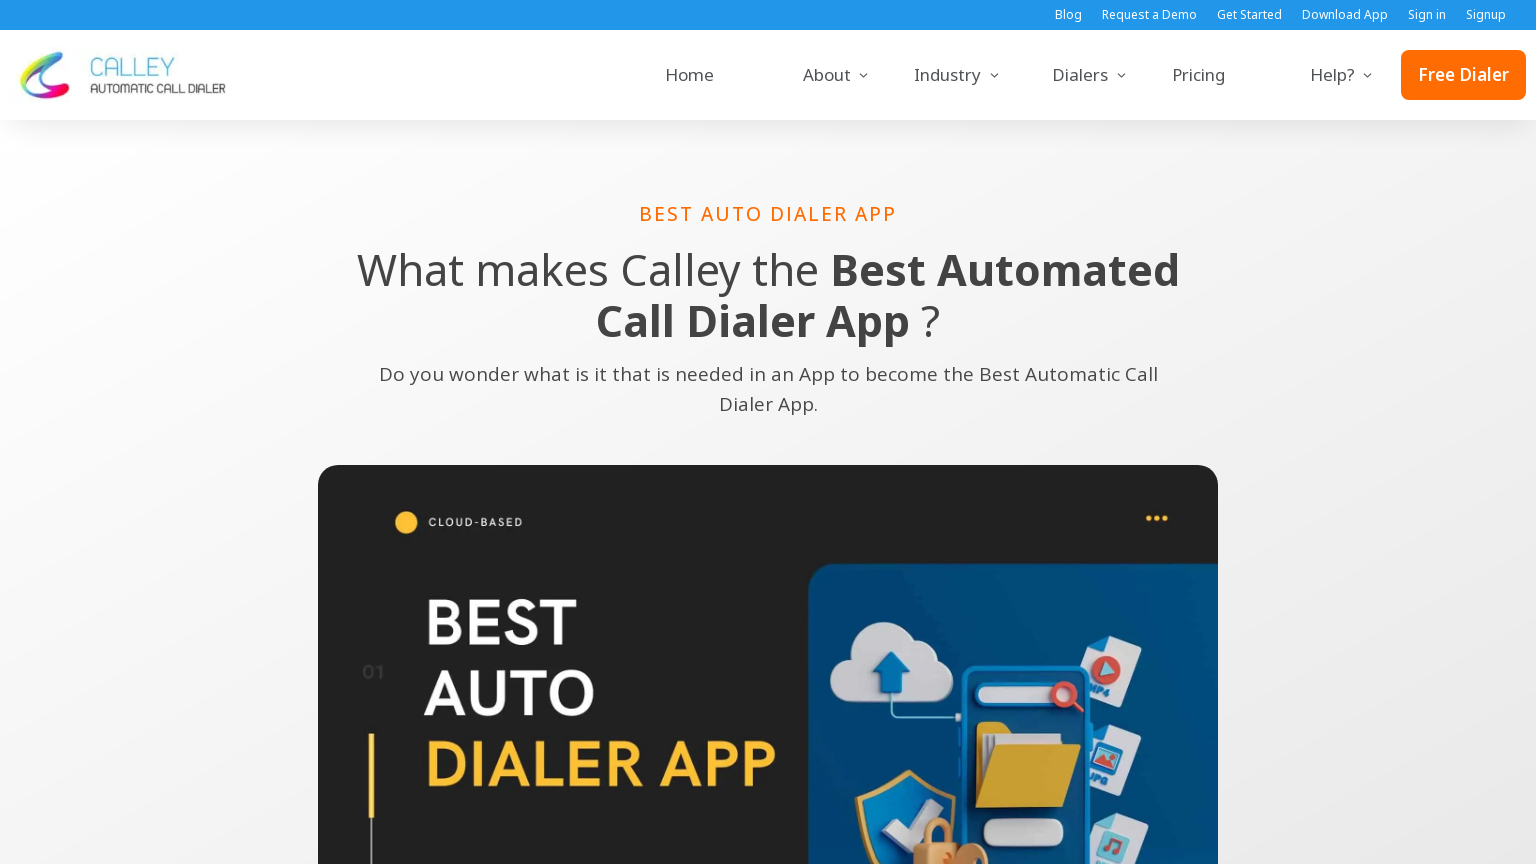

Auto dialer app page loaded
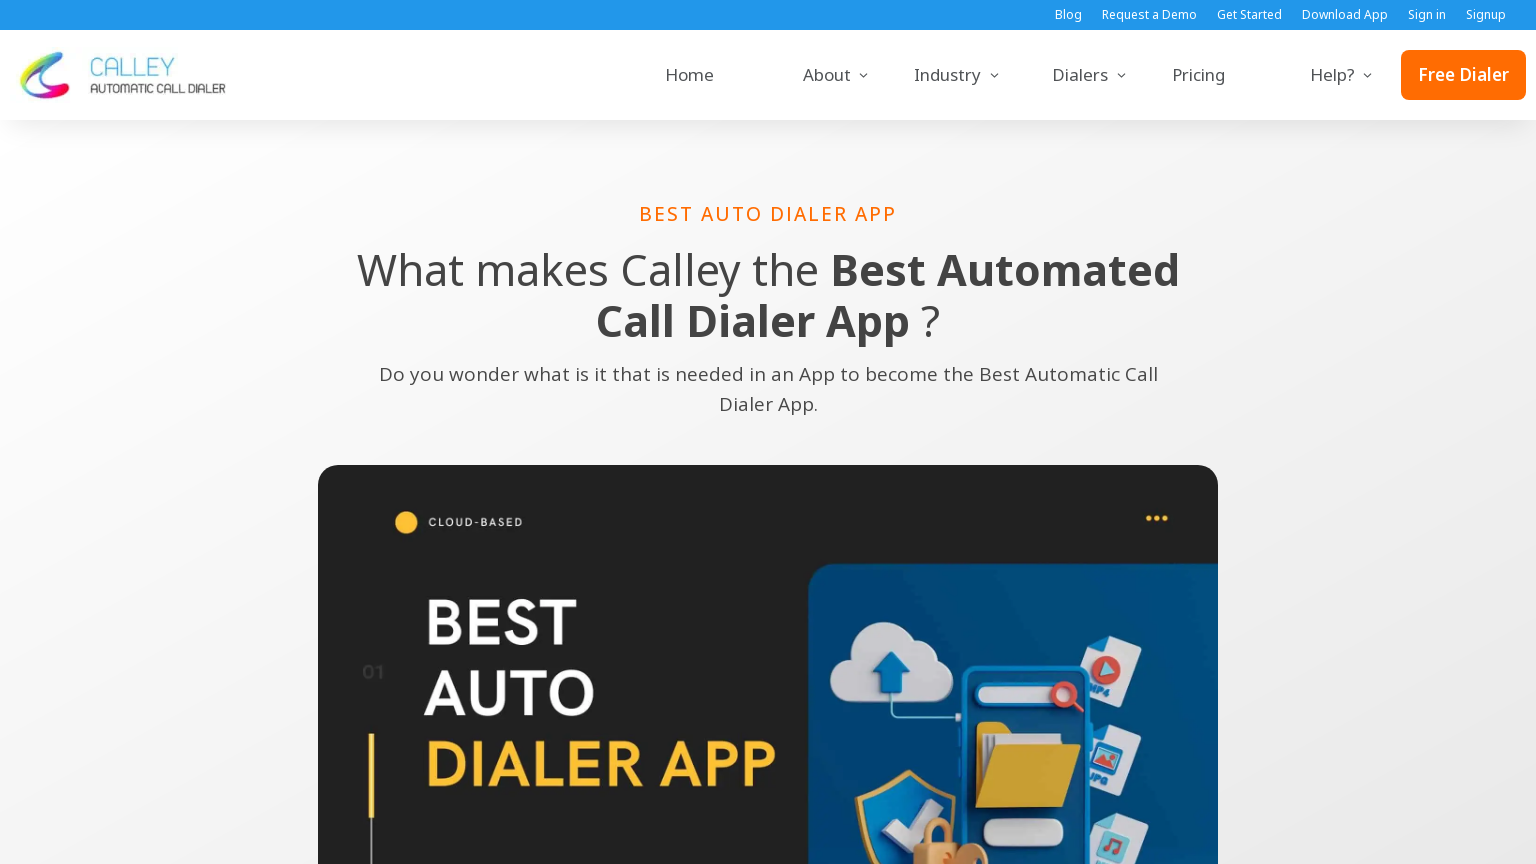

Set viewport size to mobile dimensions 360x640
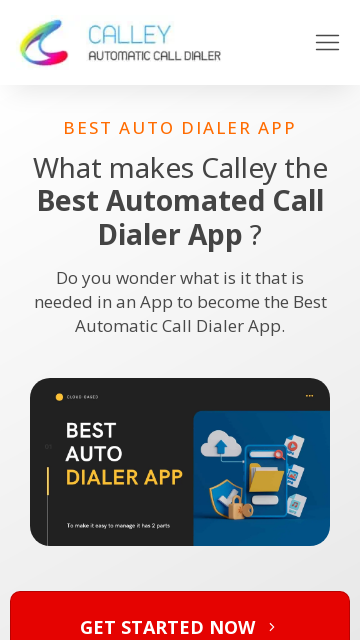

Navigated back to sitemap
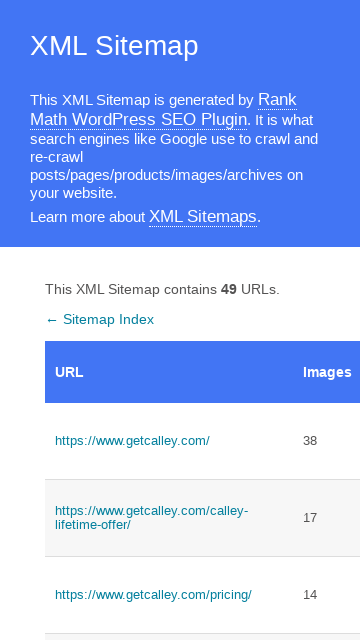

Clicked on how calley works link at (169, 320) on a[href='https://www.getcalley.com/how-calley-auto-dialer-app-works/']
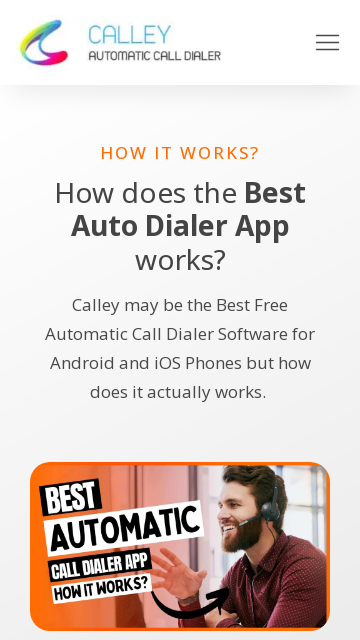

How calley works page loaded
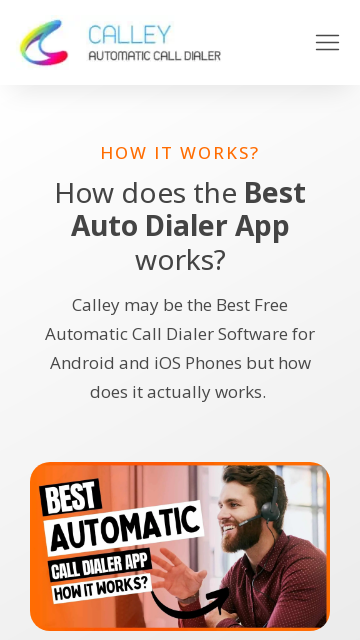

Set viewport size to mobile dimensions 414x896
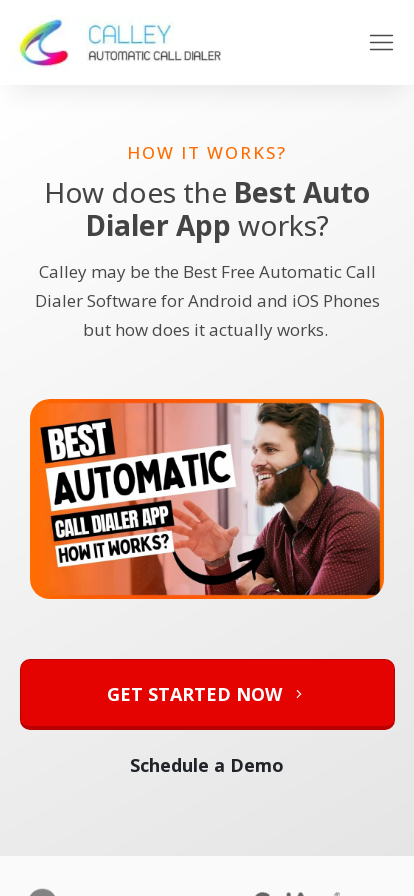

Navigated back to sitemap
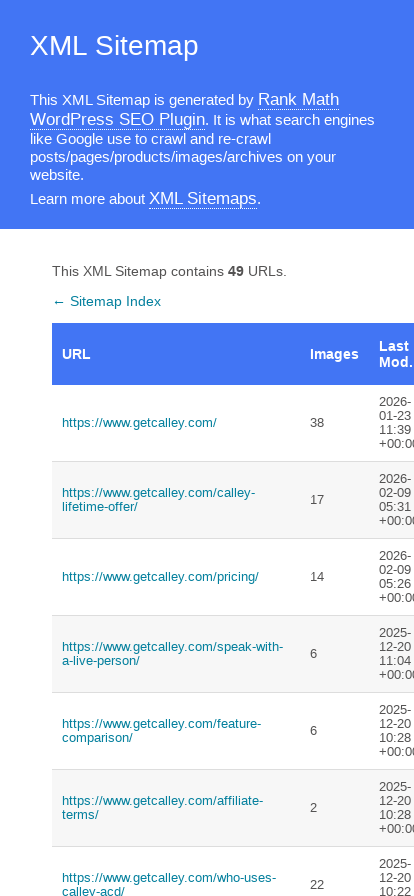

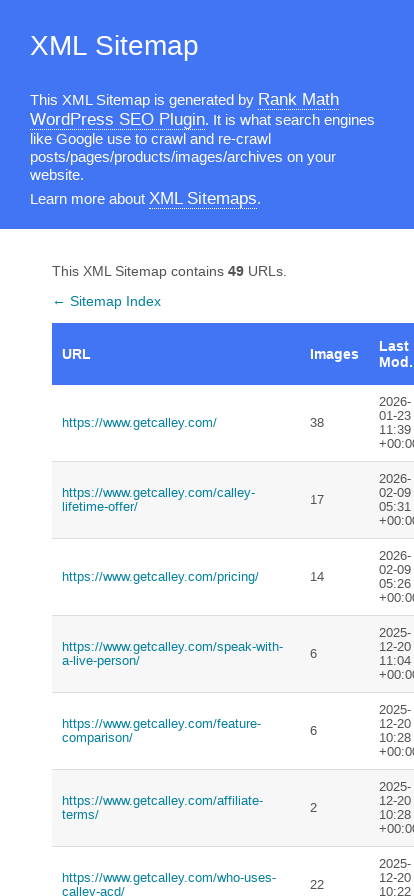